Retrieves a value from an element attribute, calculates a mathematical result, fills an answer field, selects checkboxes, and submits the form

Starting URL: http://suninjuly.github.io/get_attribute.html

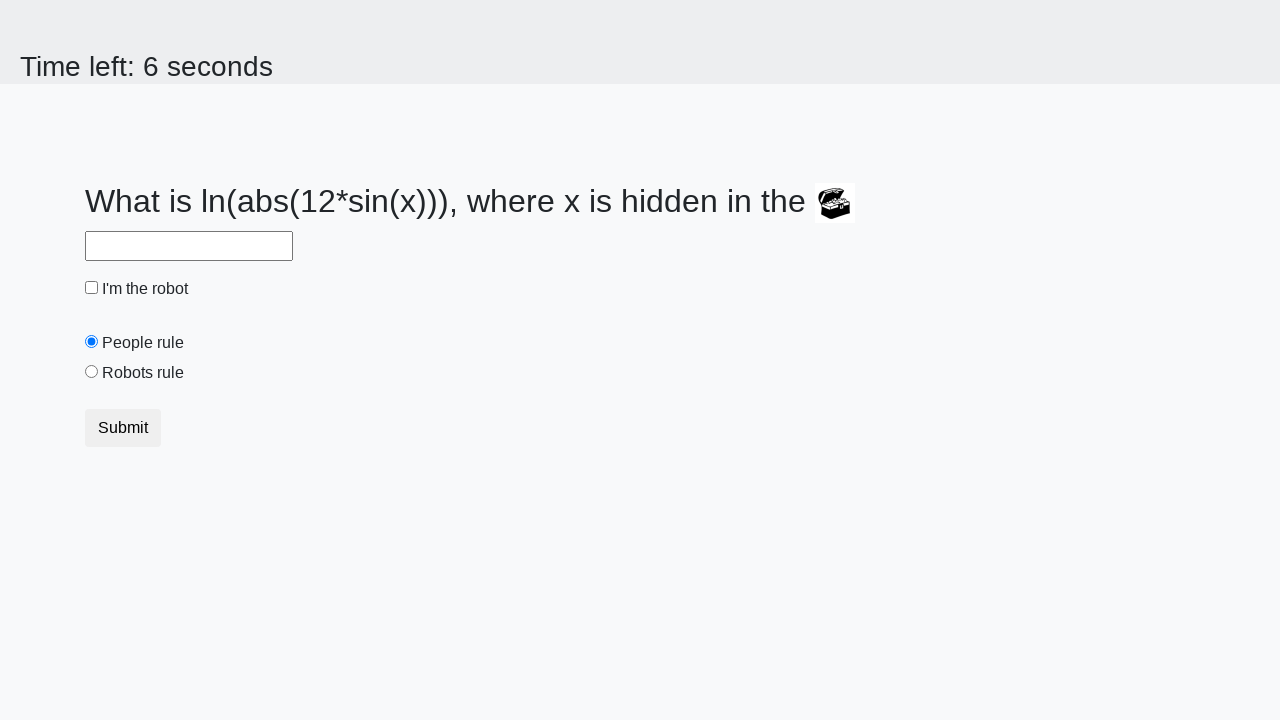

Located treasure element
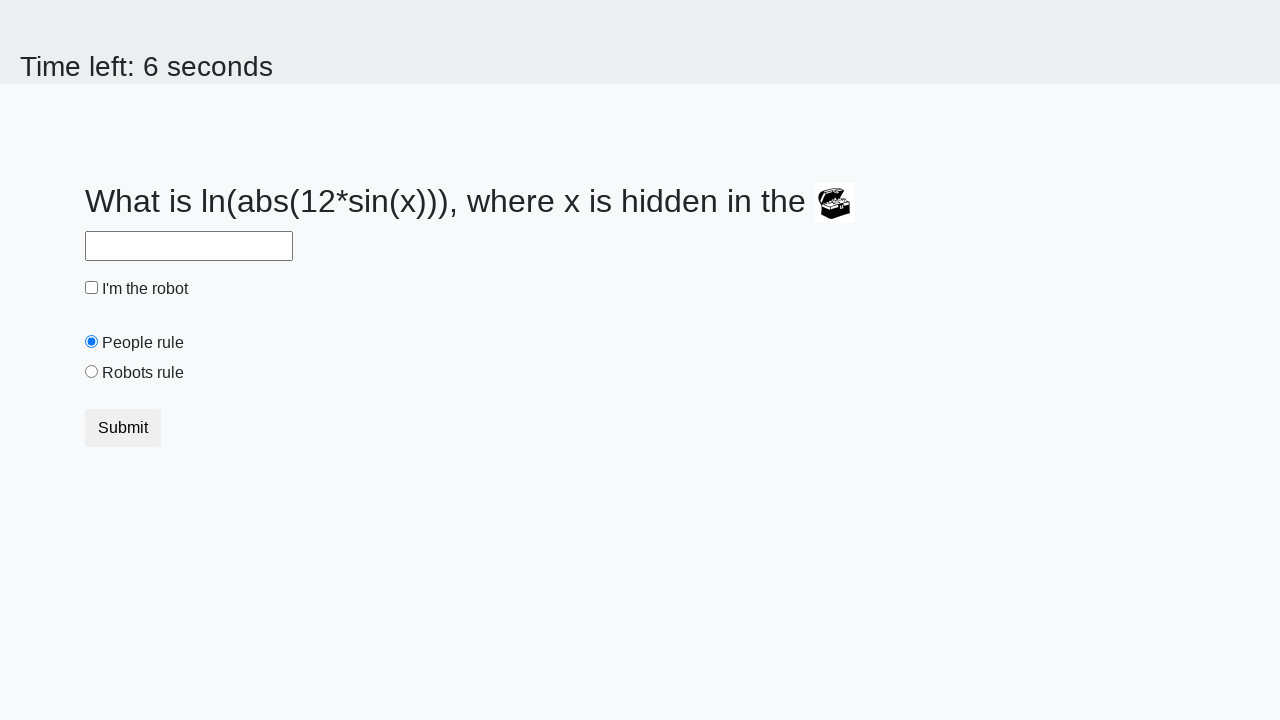

Retrieved valuex attribute from treasure element
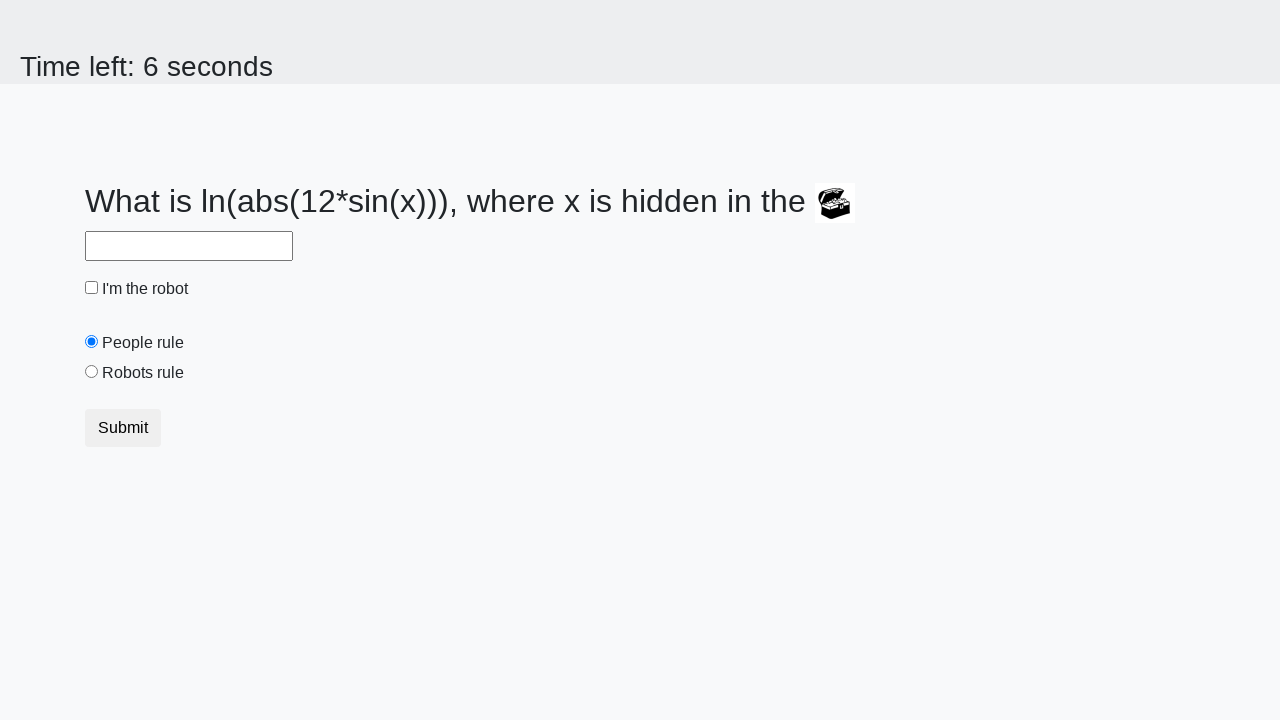

Calculated mathematical result: 2.122616155583241
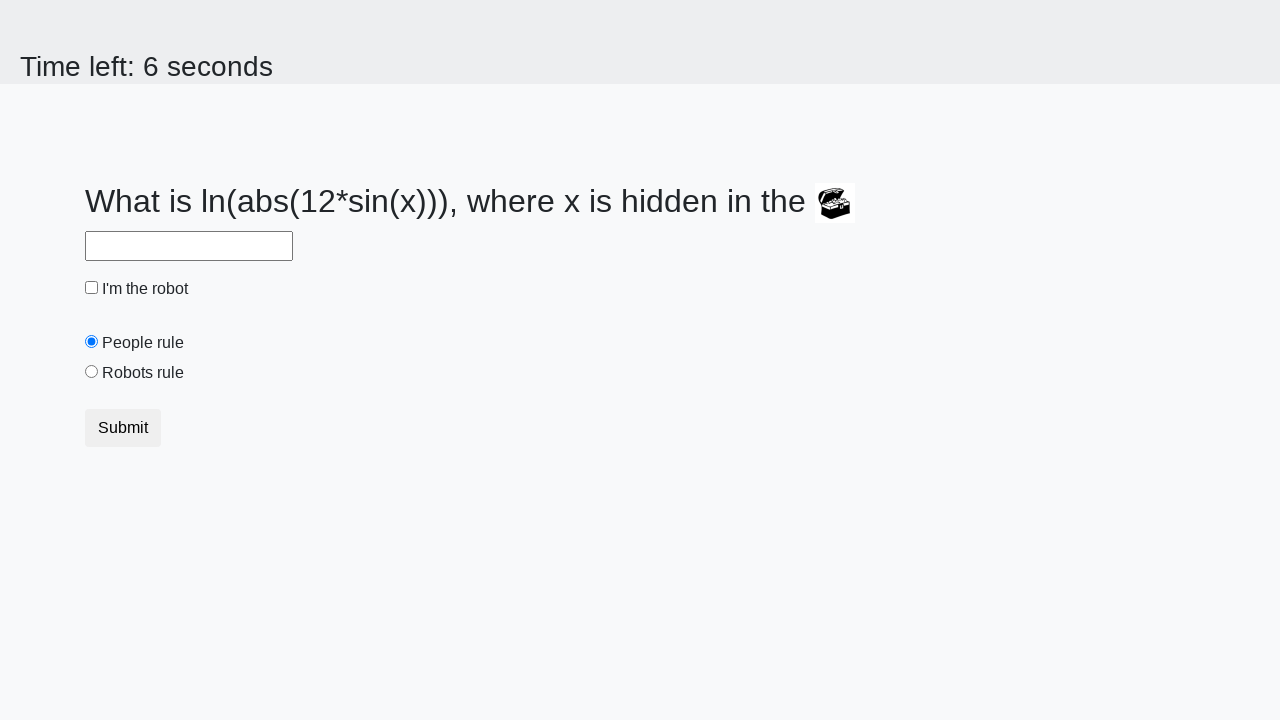

Filled answer field with calculated value on #answer
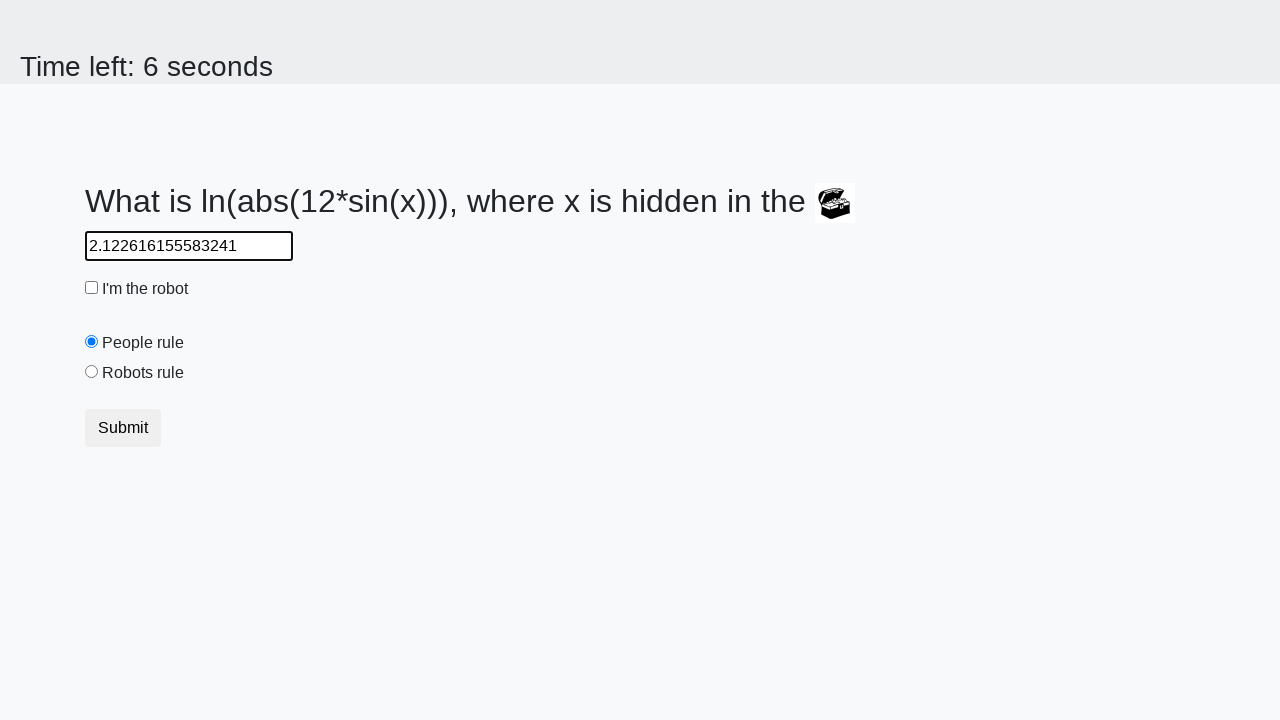

Clicked robot checkbox at (92, 288) on #robotCheckbox
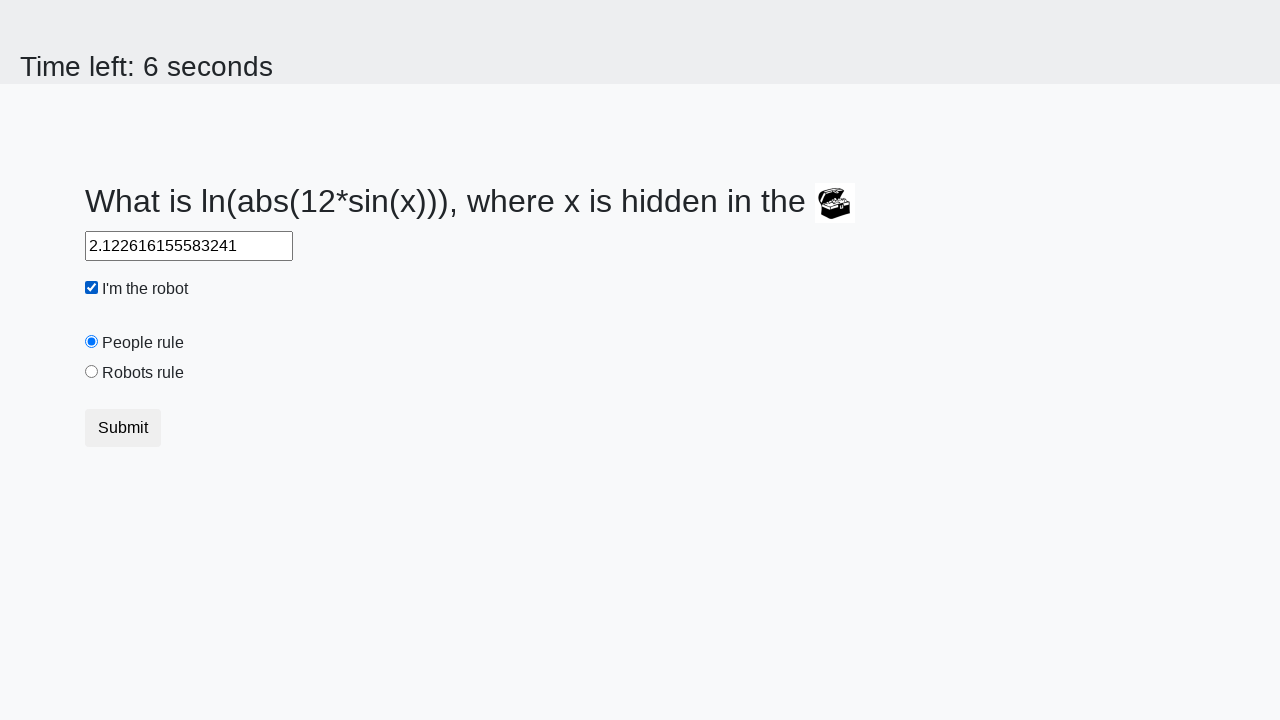

Clicked robots rule radio button at (92, 372) on #robotsRule
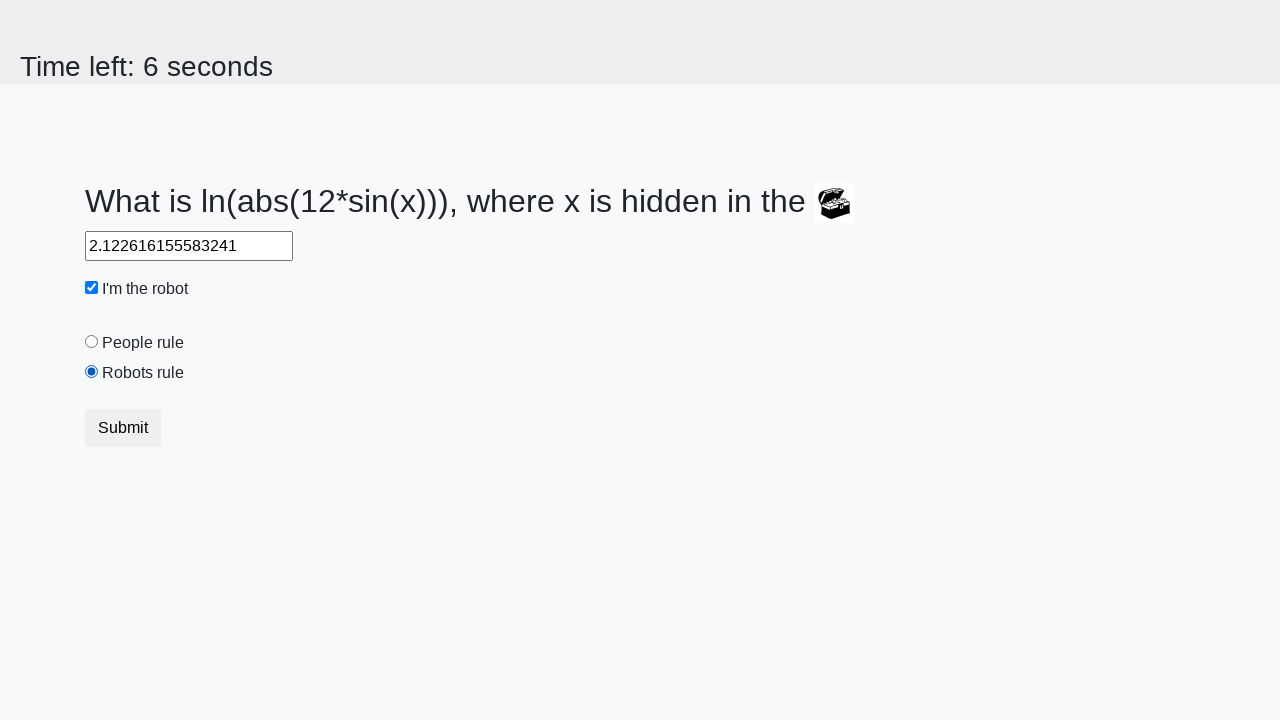

Clicked submit button at (123, 428) on button.btn
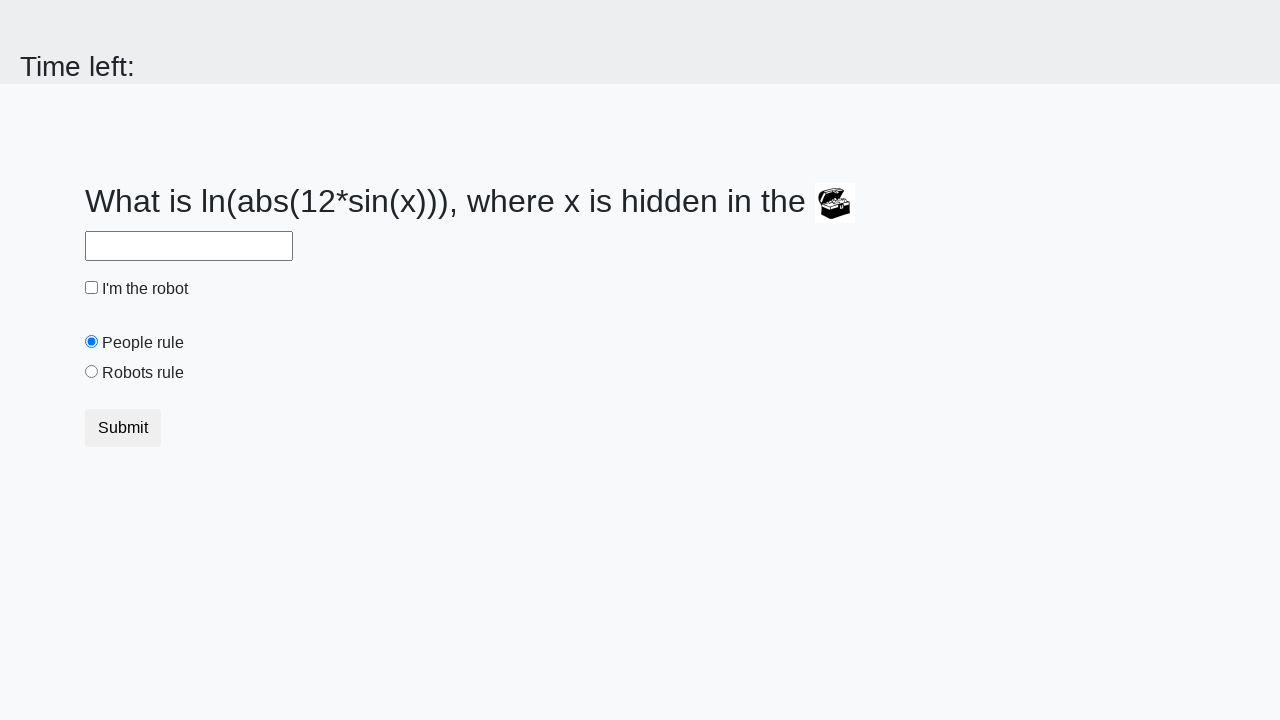

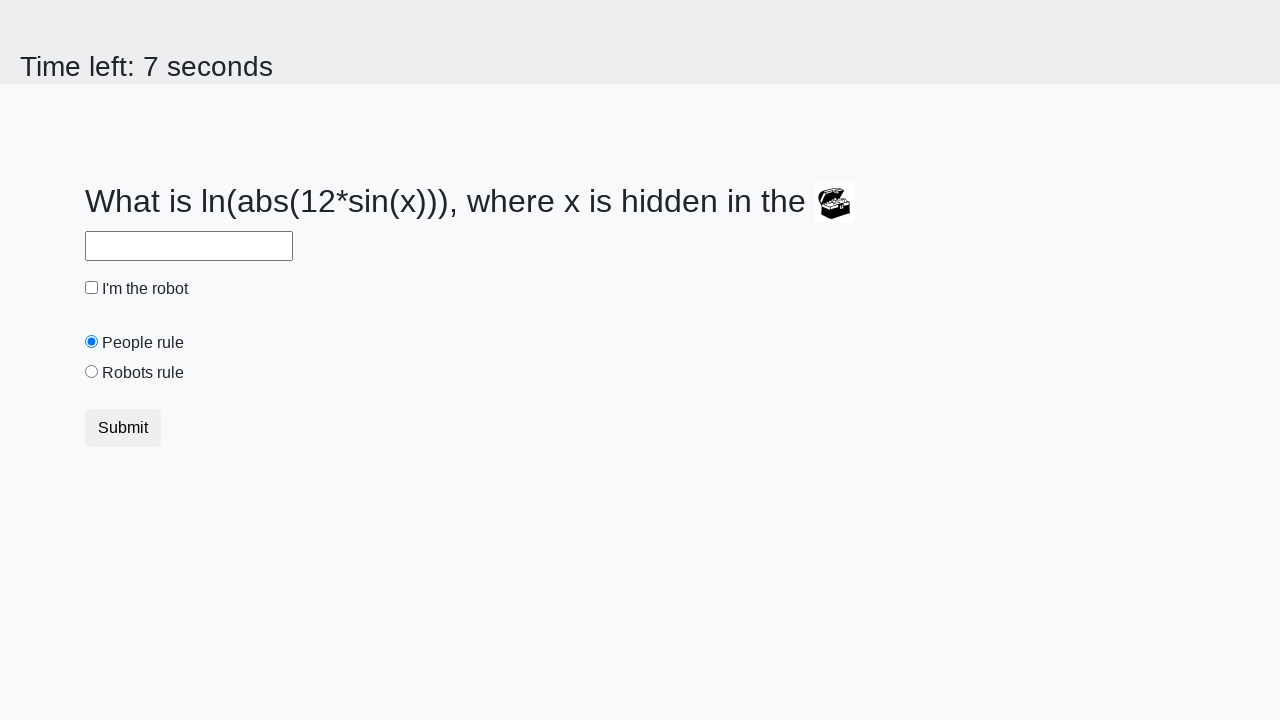